Tests Hacker News search functionality by searching for "selenium" and verifying the term appears in the results

Starting URL: https://news.ycombinator.com

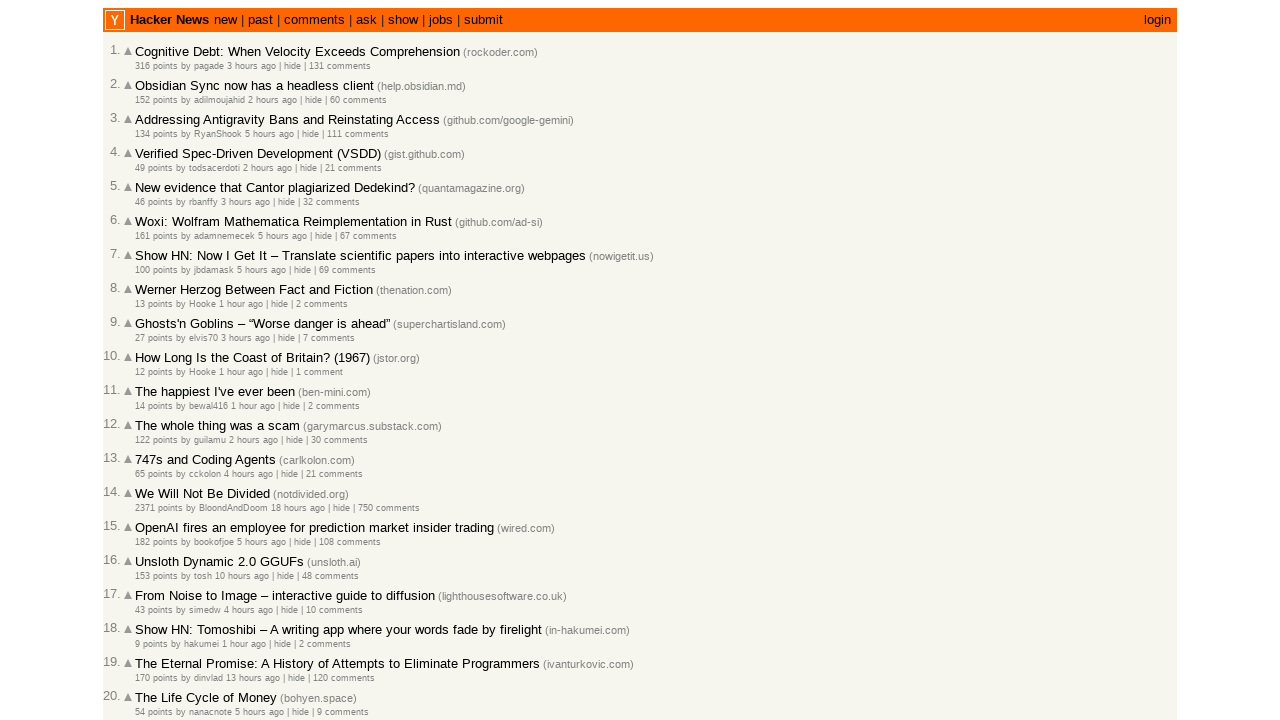

Filled search box with 'selenium' on input[name='q']
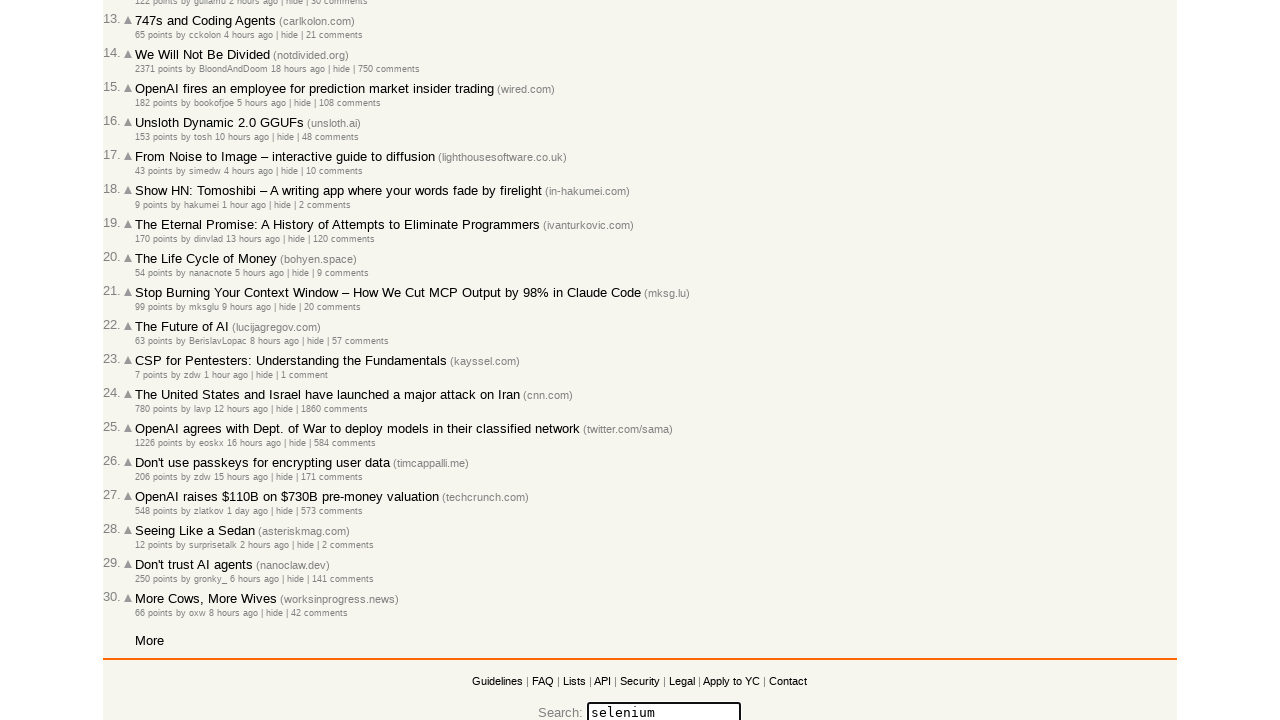

Pressed Enter to submit search for 'selenium' on input[name='q']
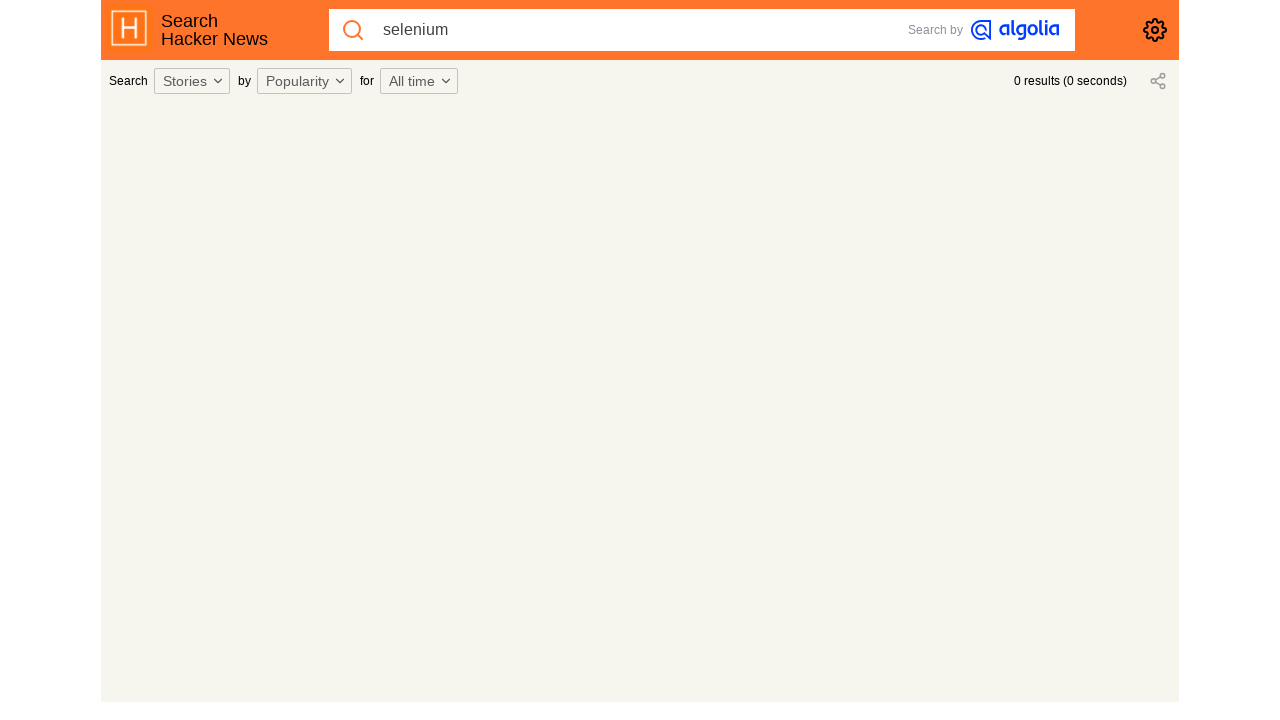

Search results loaded and network idle
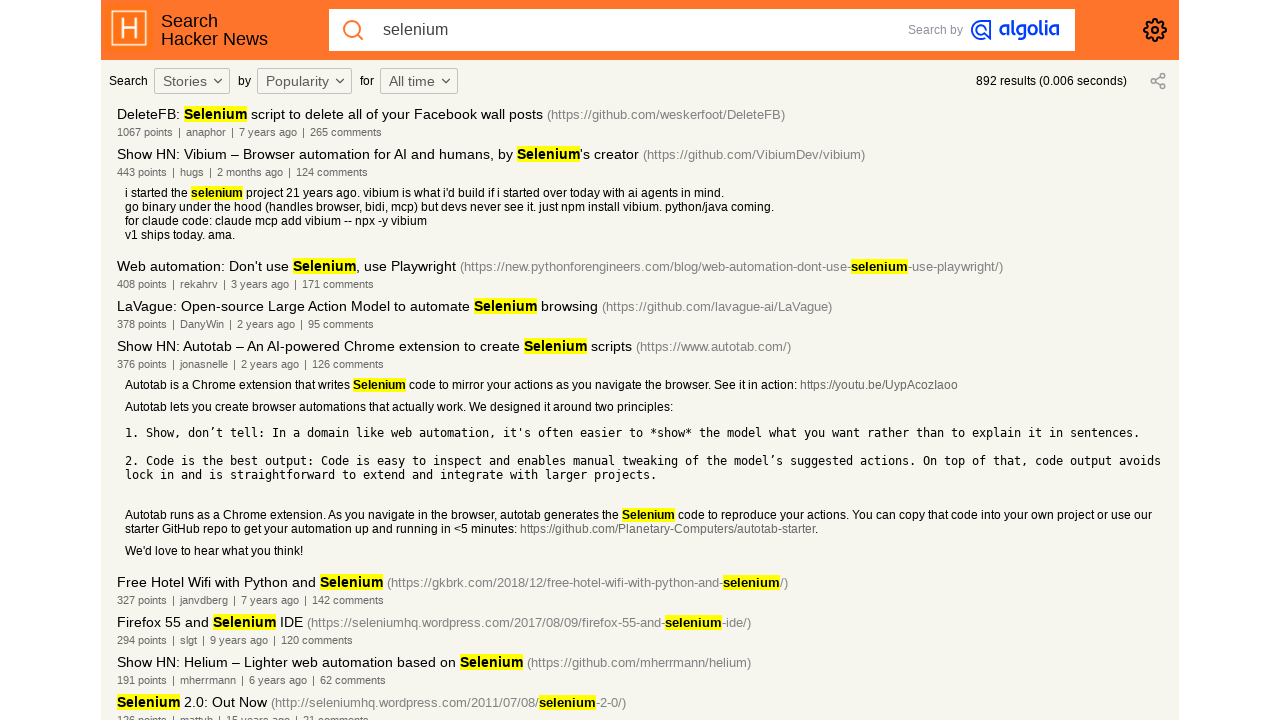

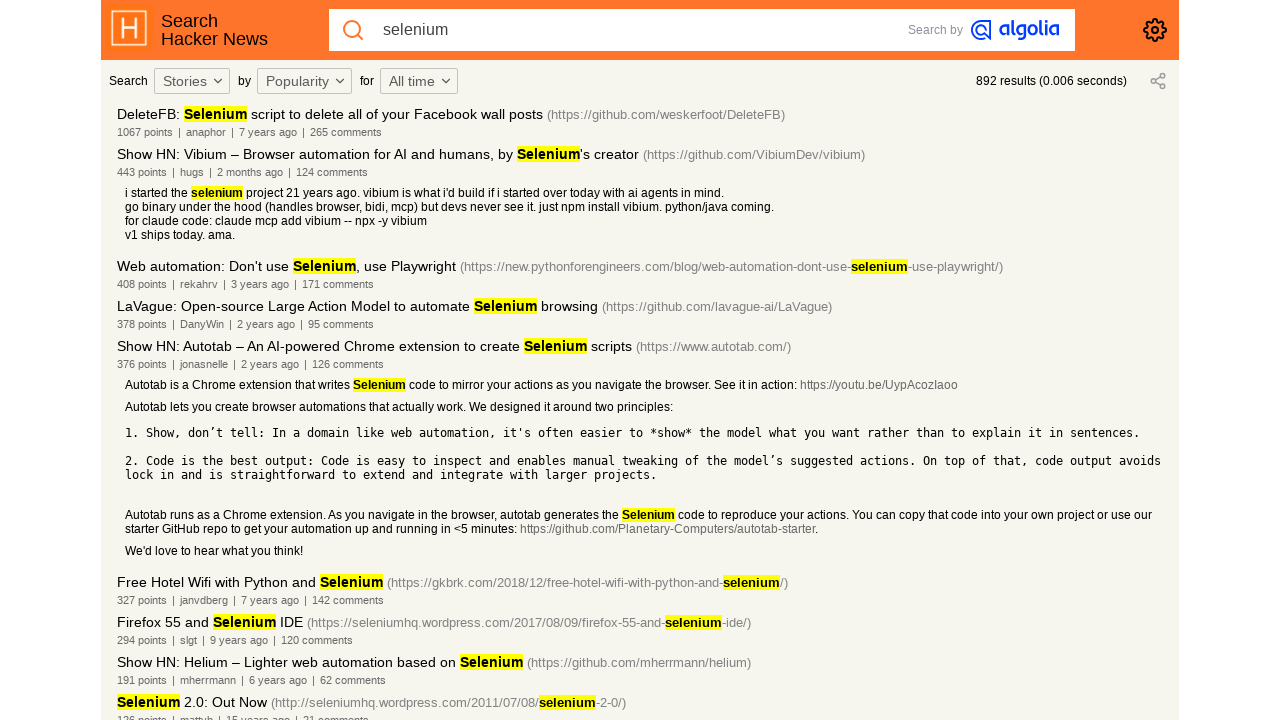